Tests right-click context menu functionality by performing a right-click action on a specific element

Starting URL: https://www.leafground.com/menu.xhtml

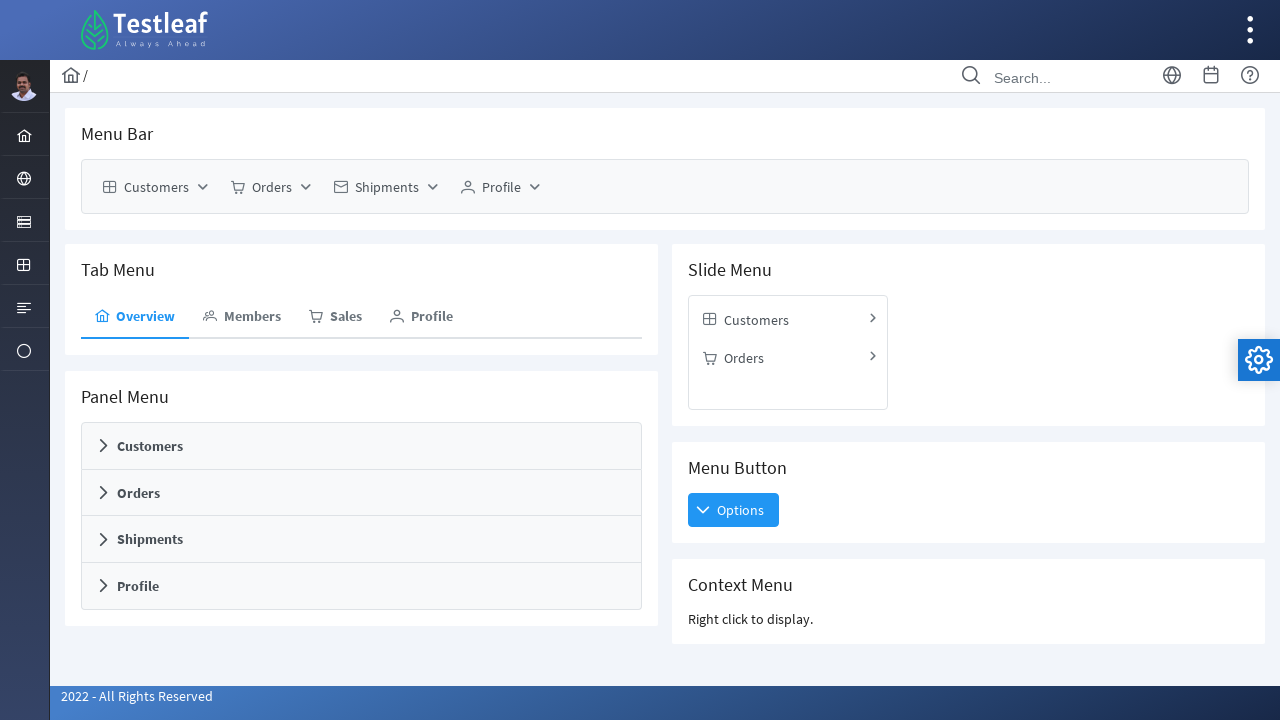

Located context menu header element
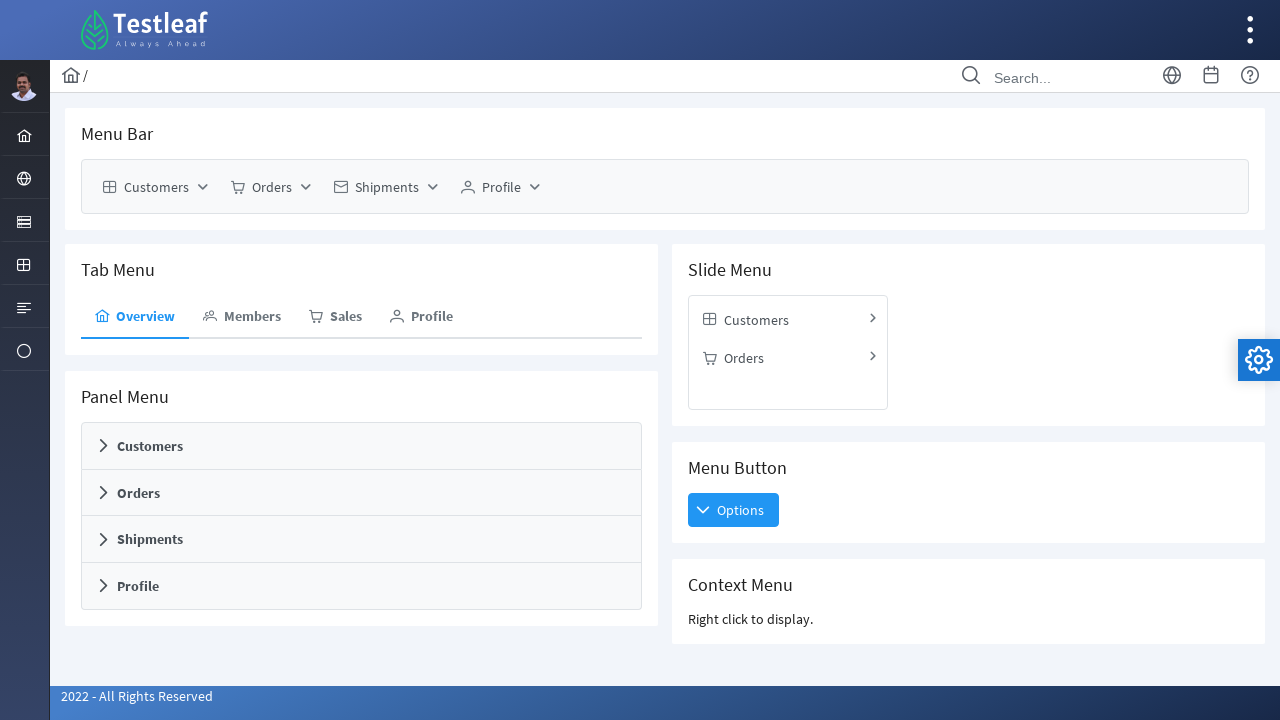

Performed right-click on context menu header element at (968, 585) on xpath=//h5[text()='Context Menu']
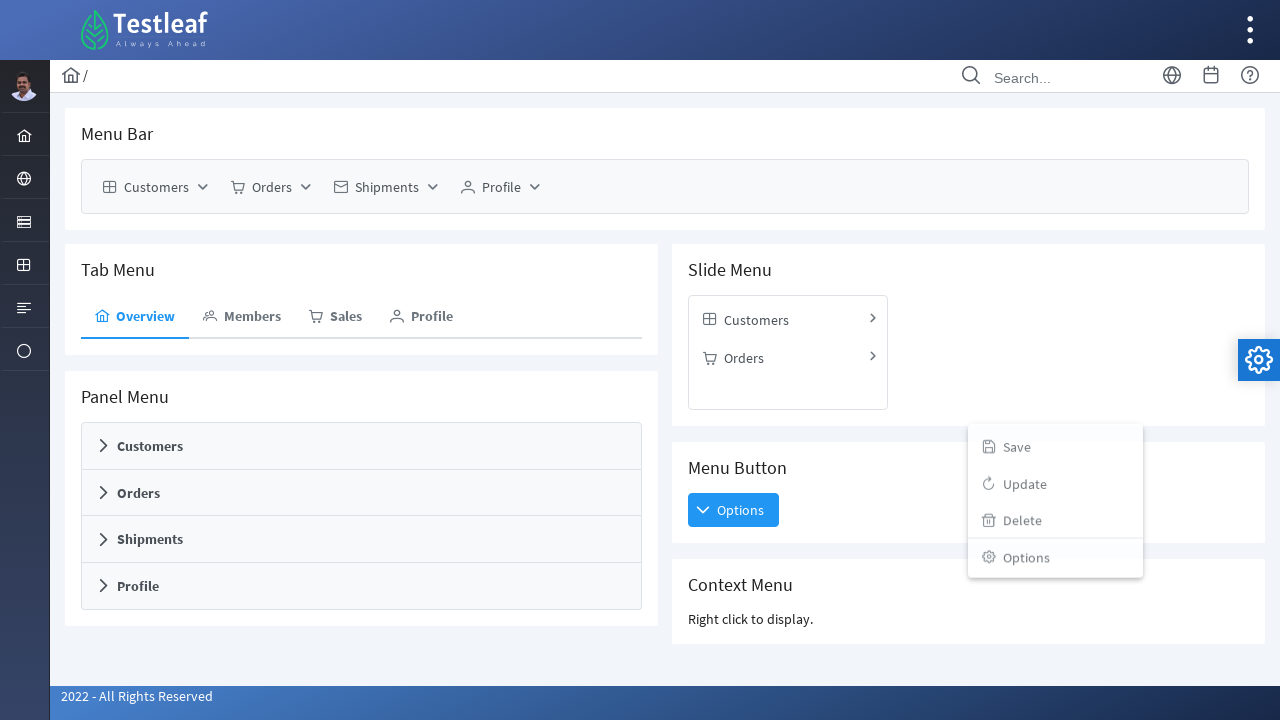

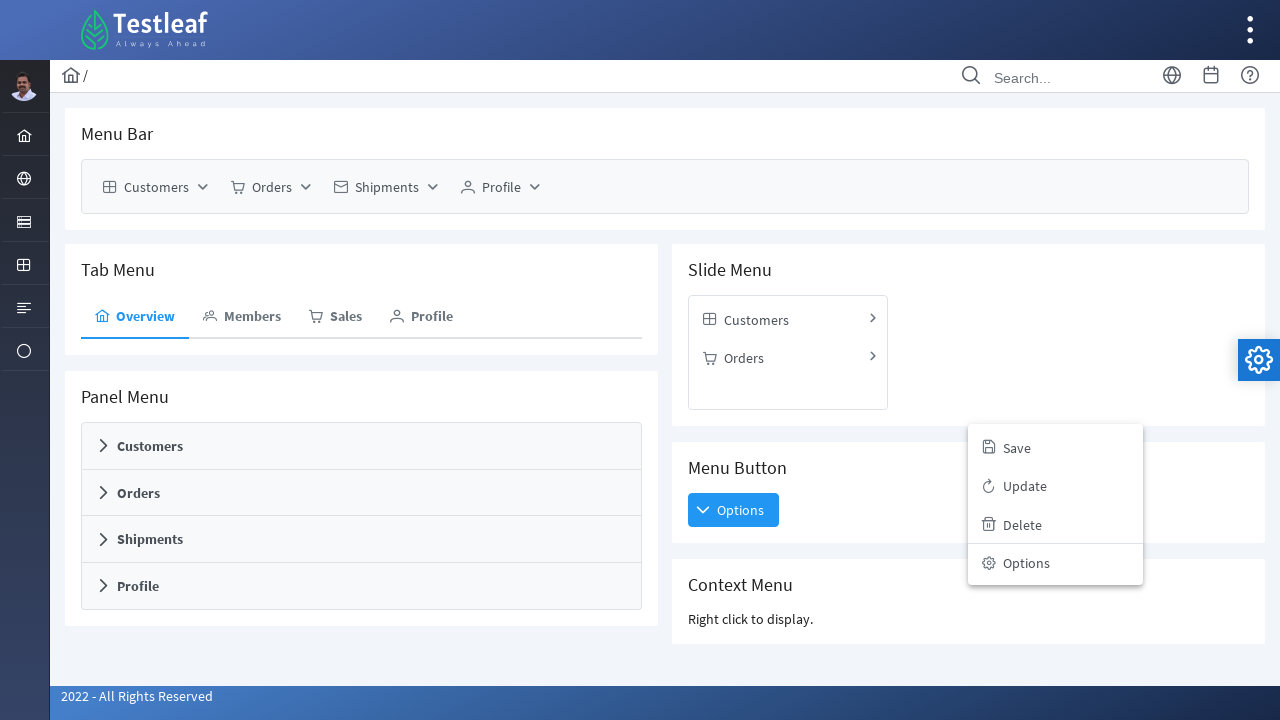